Tests clicking a button using the name locator attribute on the CMS portal page

Starting URL: https://portal.cms.gov/portal/

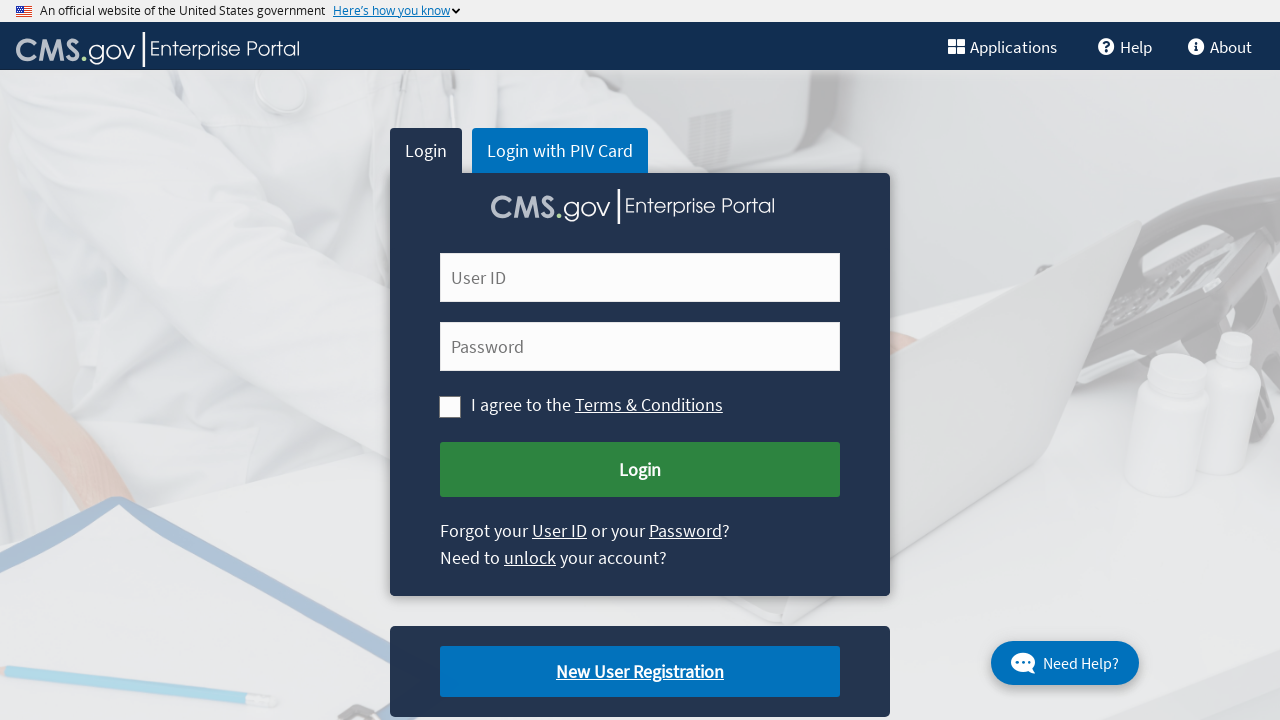

Navigated to CMS portal login page
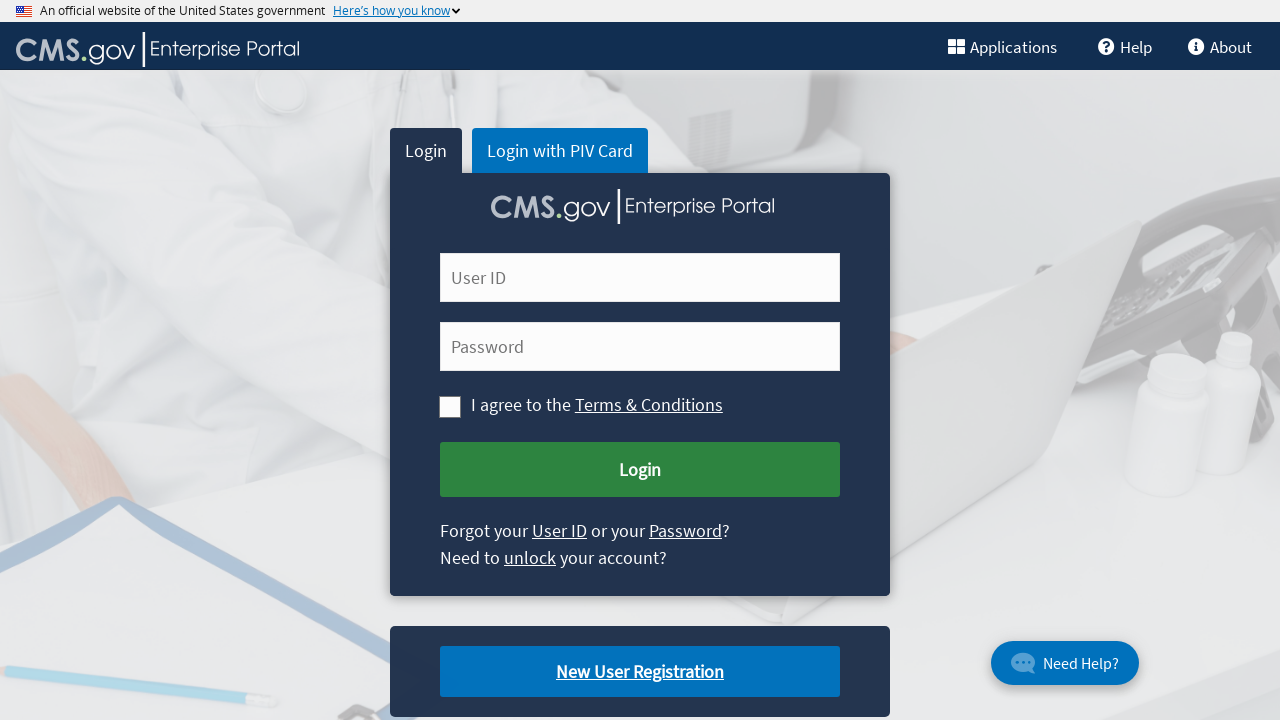

Clicked login button using name locator attribute at (640, 470) on [name='Submit Login']
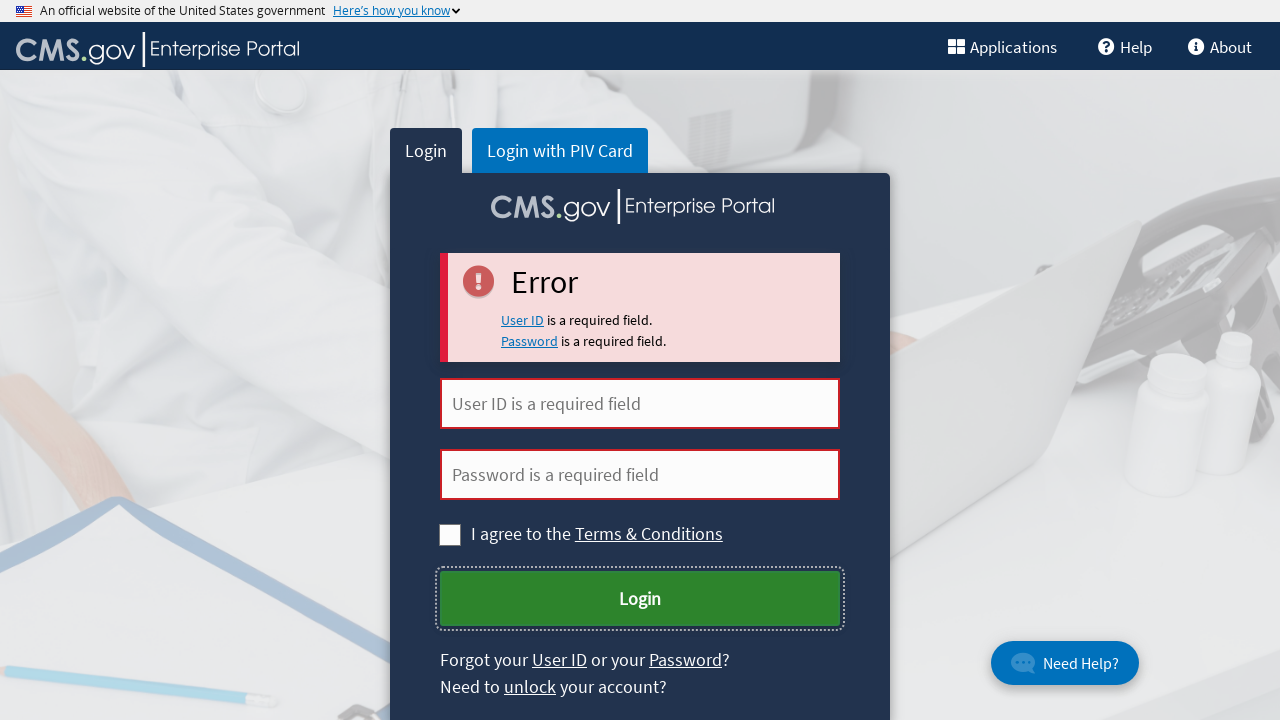

Waited 2 seconds for page response after login button click
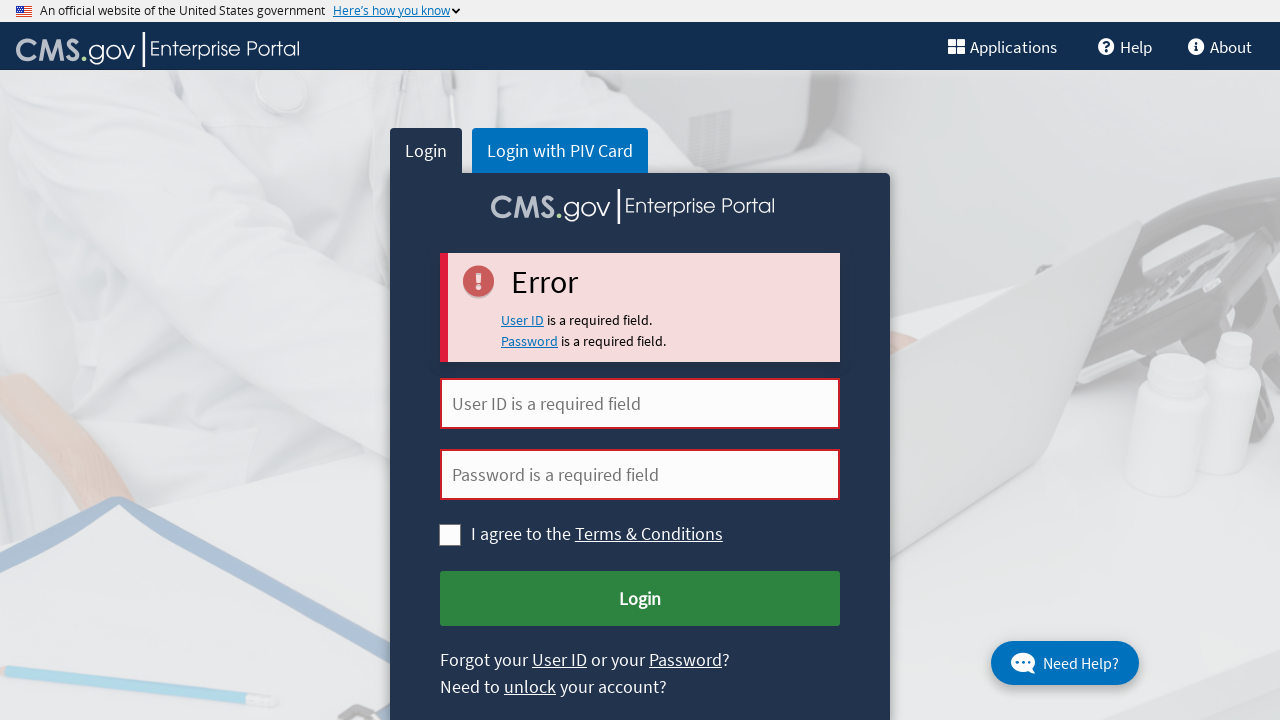

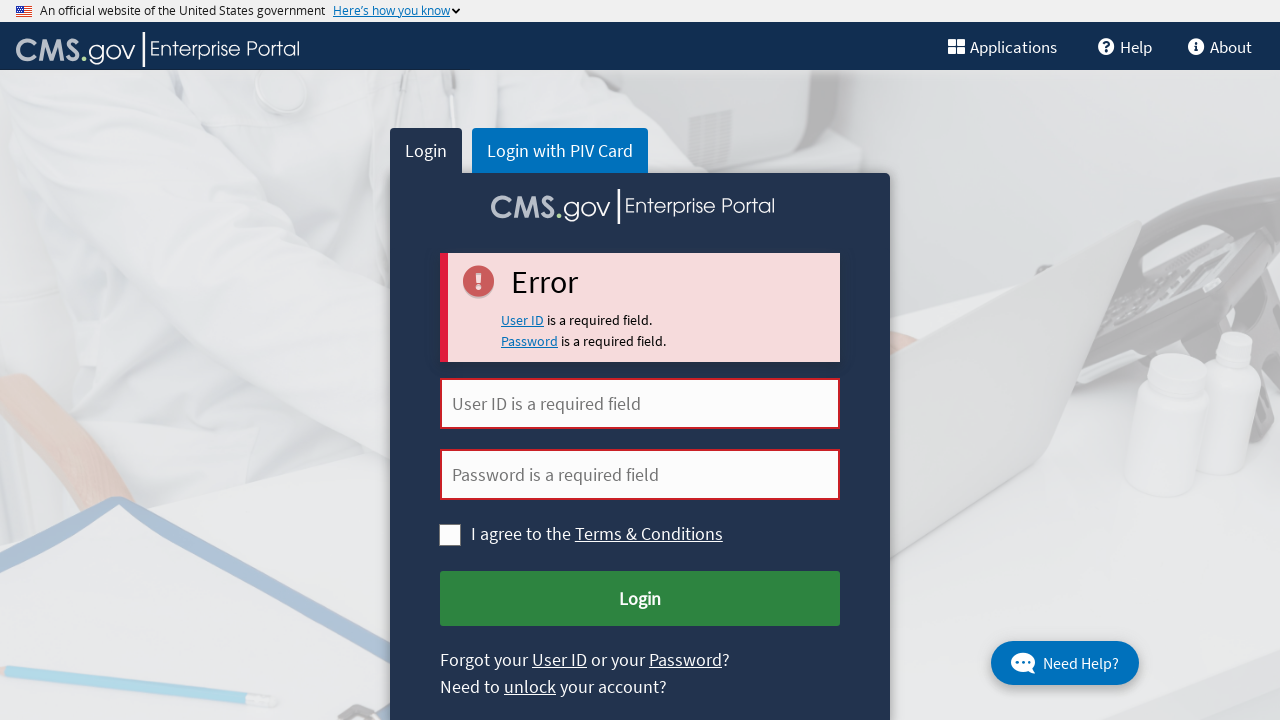